Navigates to an article page about museums and verifies that the content with museum information is displayed on the page.

Starting URL: https://www.agendartecultura.com.br/noticias/dar-volta-museus/

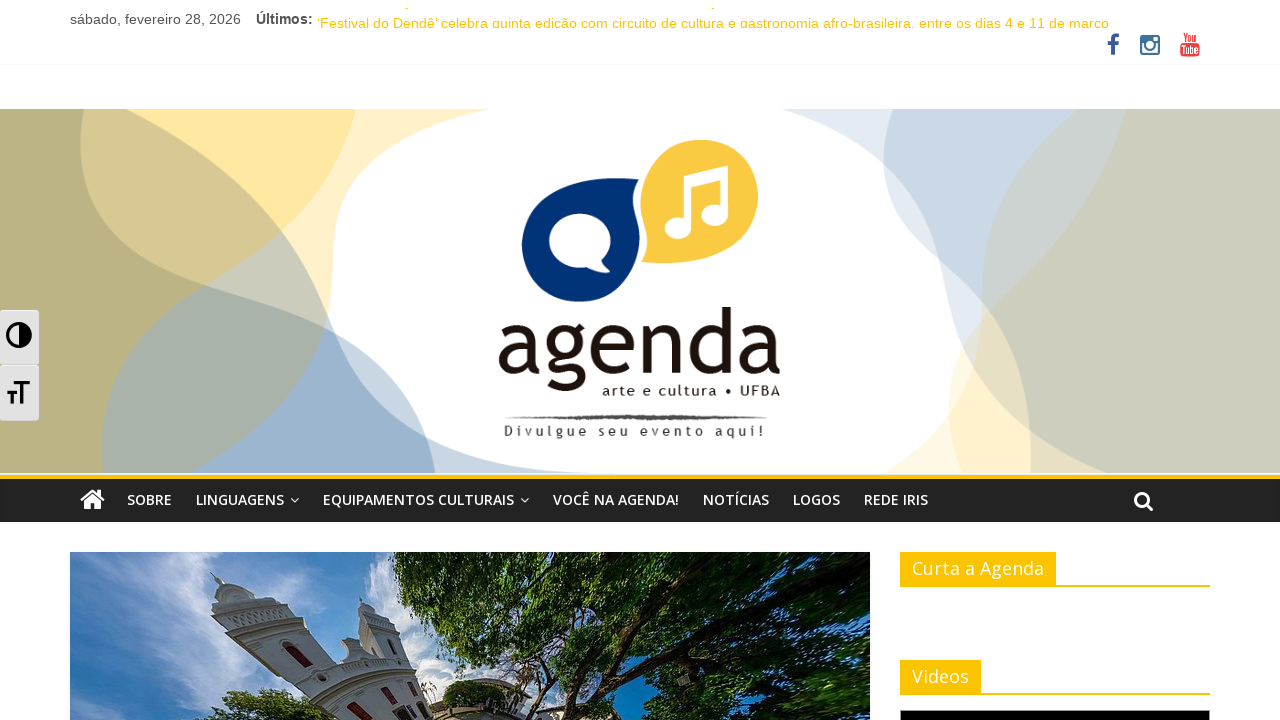

Waited for article content to load - museum information elements are now present on the page
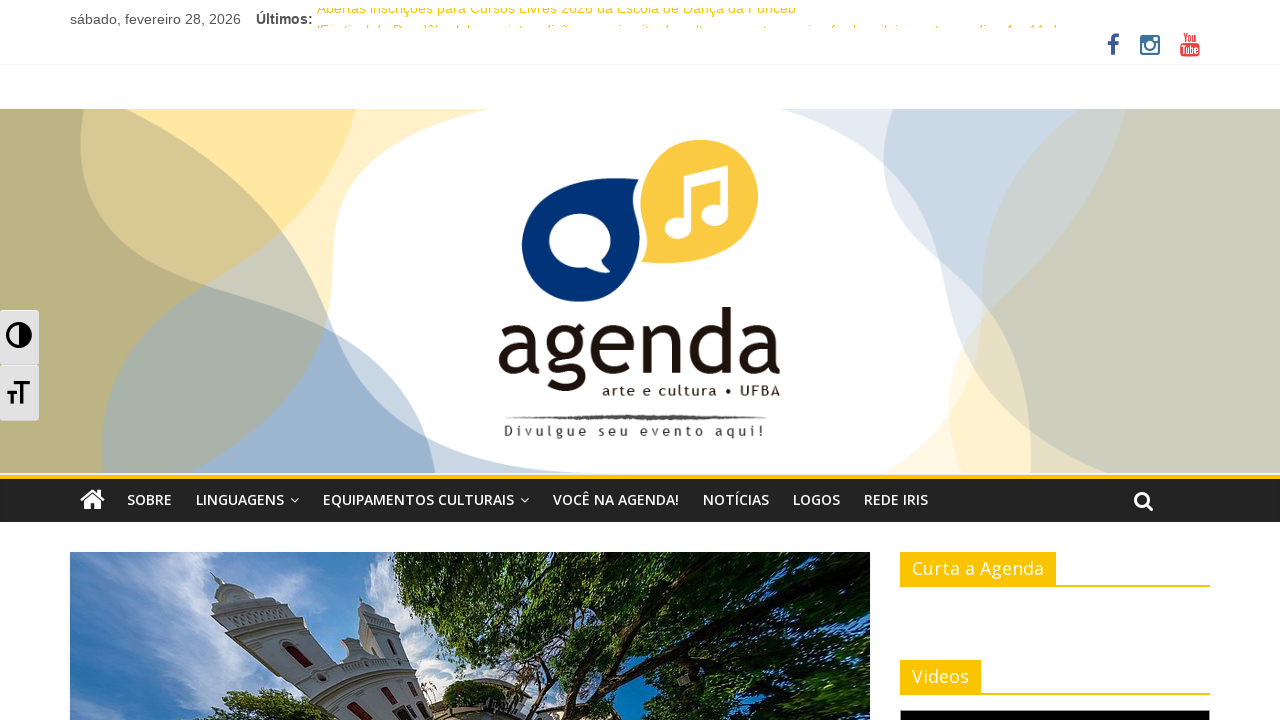

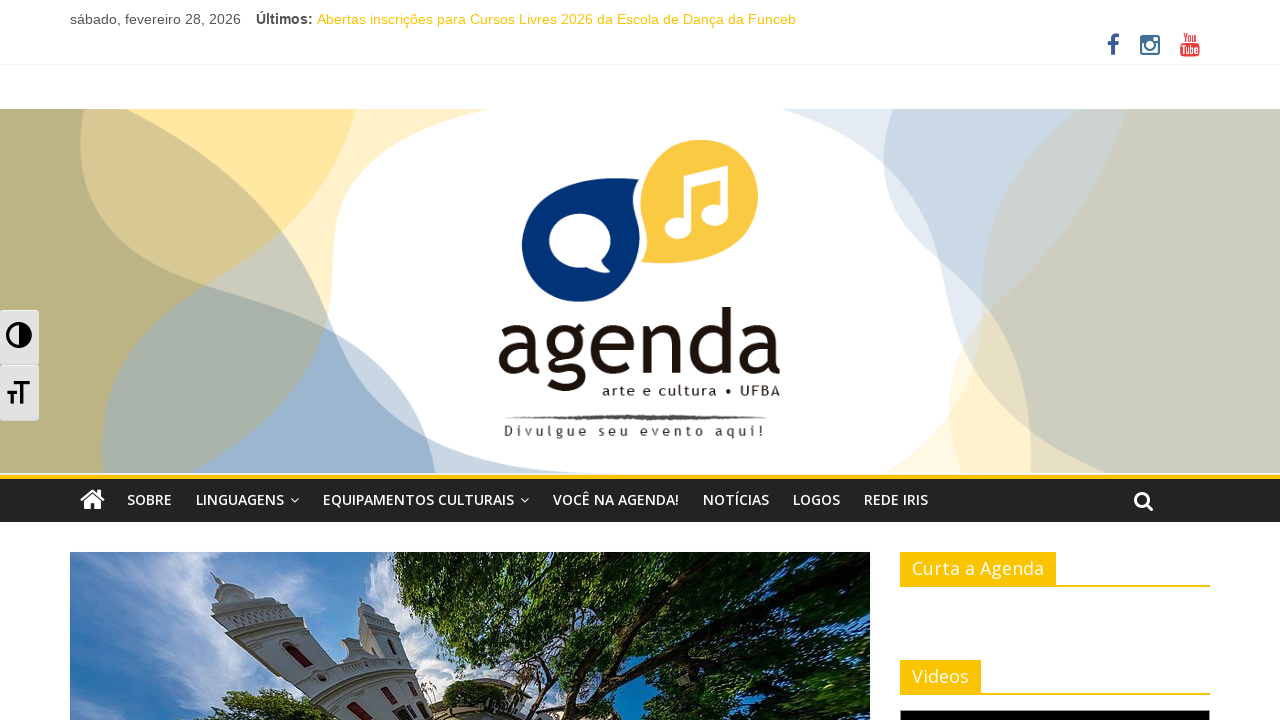